Tests complete form submission with multiple user data sets, filling first name, last name, job title, selecting radio button and dropdown, then verifying successful submission message

Starting URL: https://formy-project.herokuapp.com/form

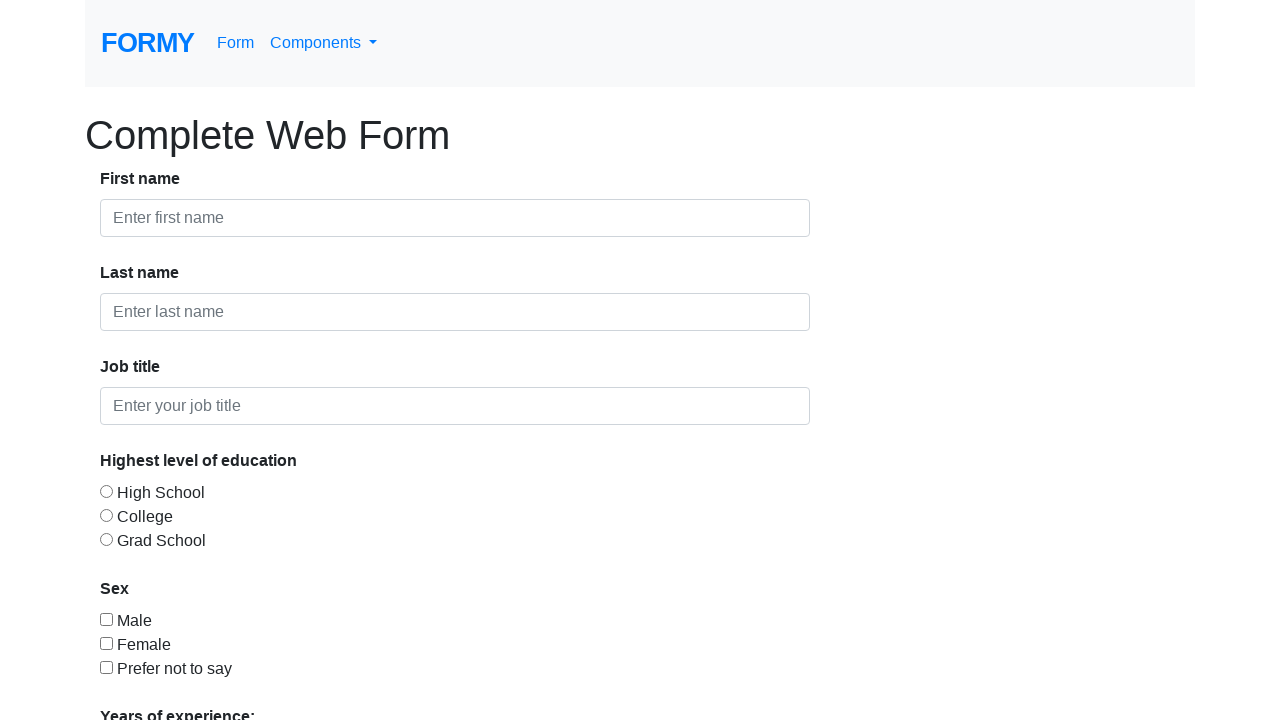

Filled first name field with 'Niko' on #first-name
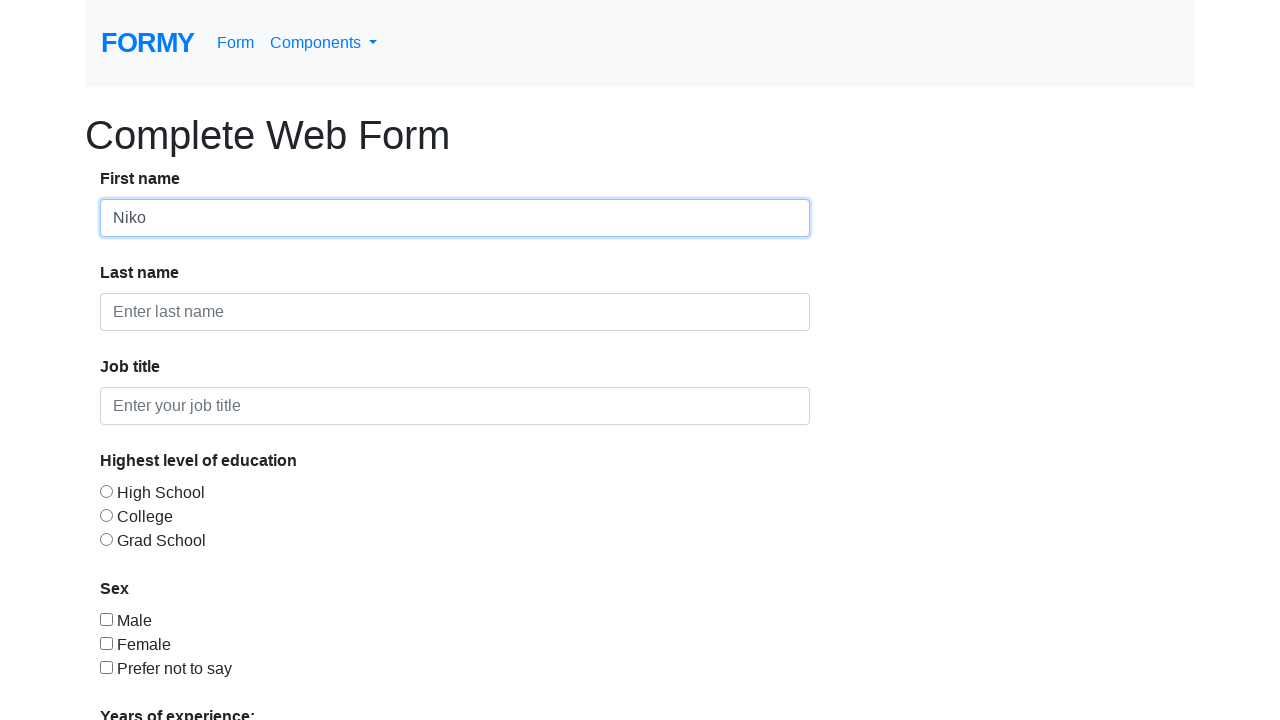

Filled last name field with 'B' on #last-name
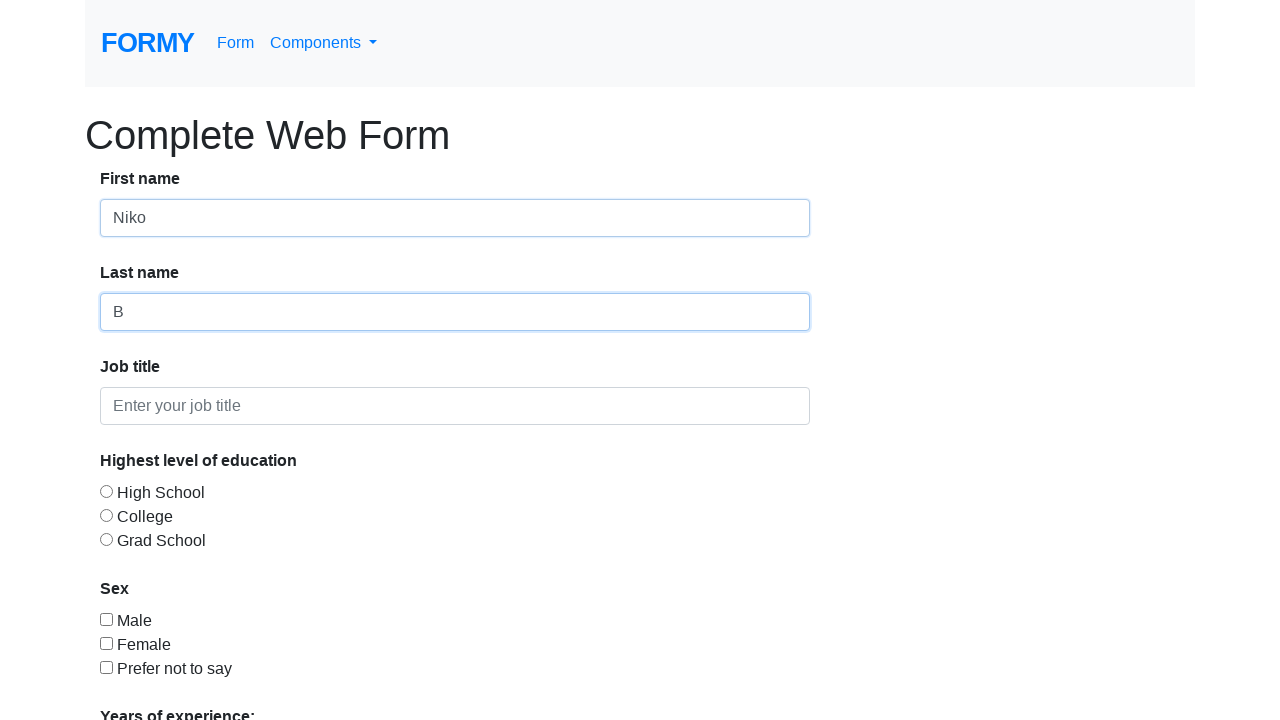

Filled job title field with 'QA Mentor' on #job-title
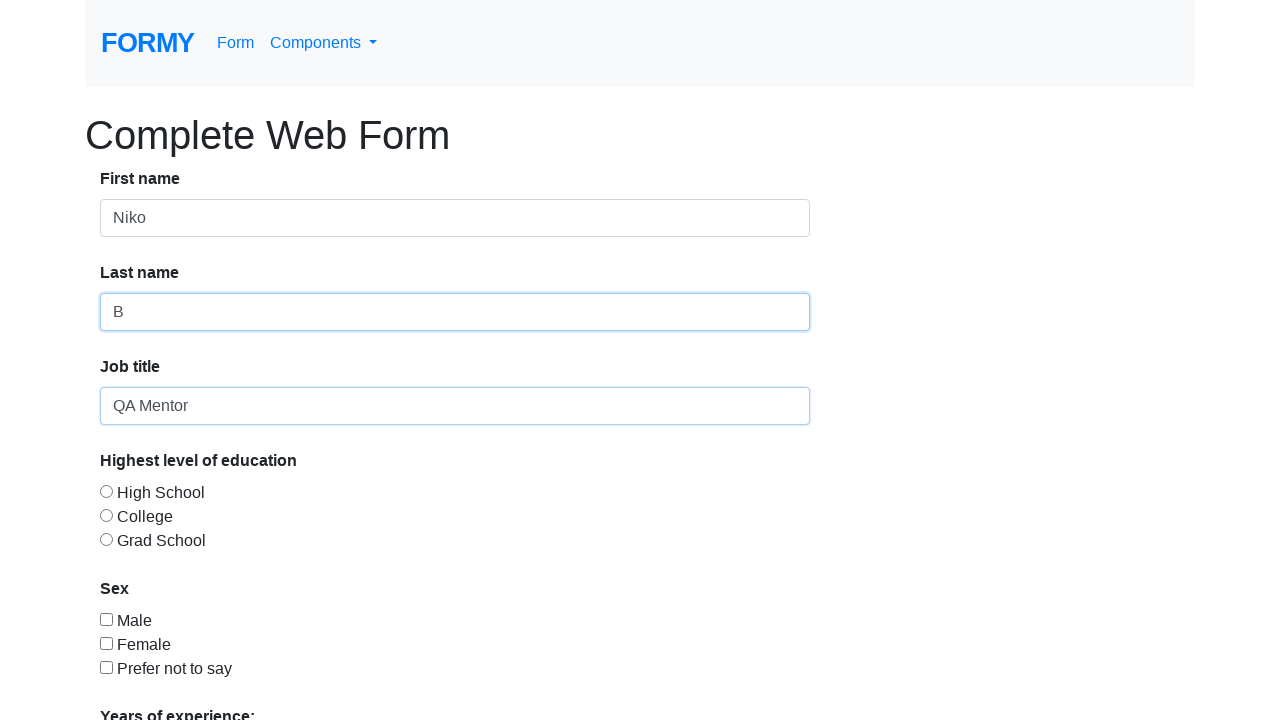

Selected radio button option 2 at (106, 515) on #radio-button-2
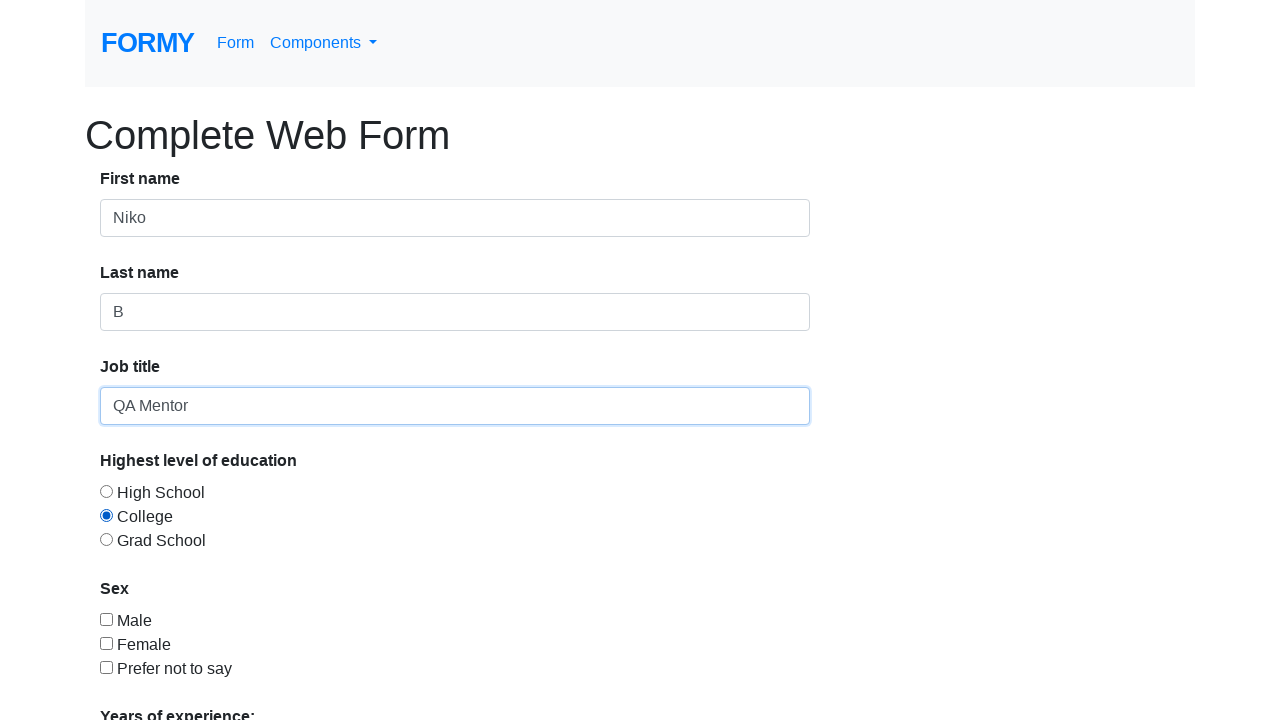

Selected years of experience '10+' from dropdown on #select-menu
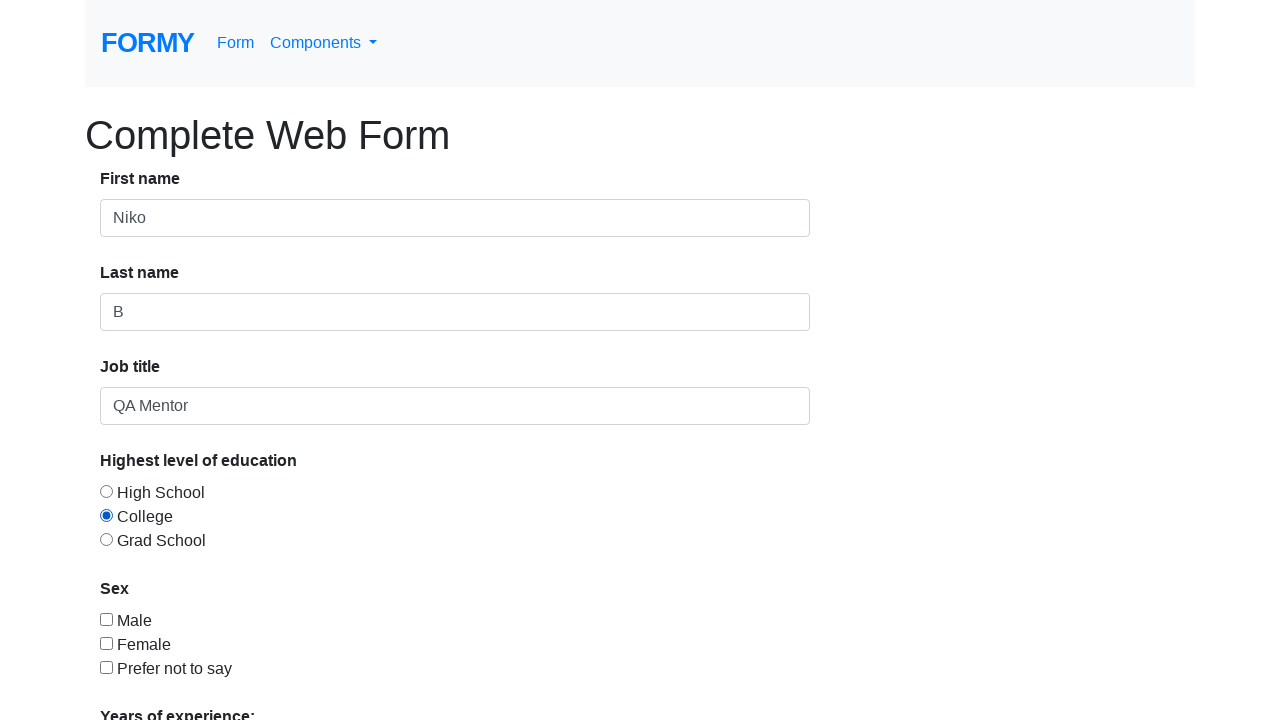

Clicked submit button to submit form at (148, 680) on a[role='button']
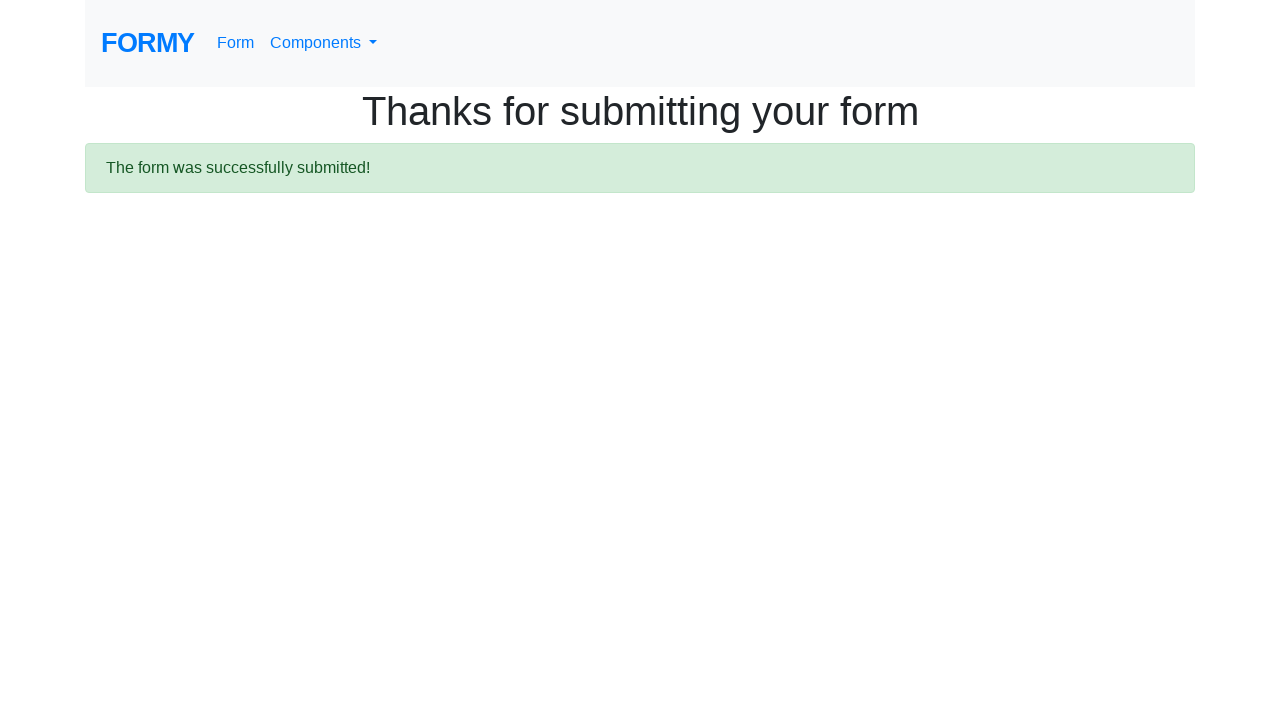

Form submission successful - confirmation message appeared
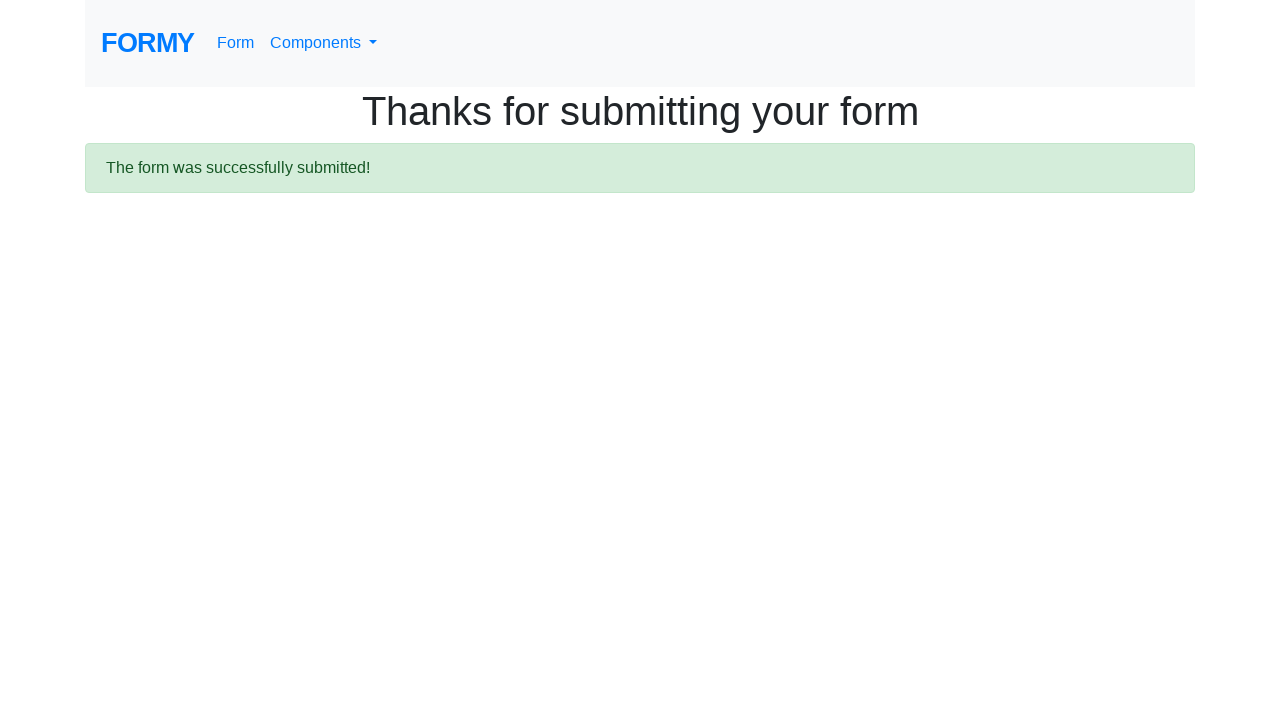

Navigated to form page for next user submission
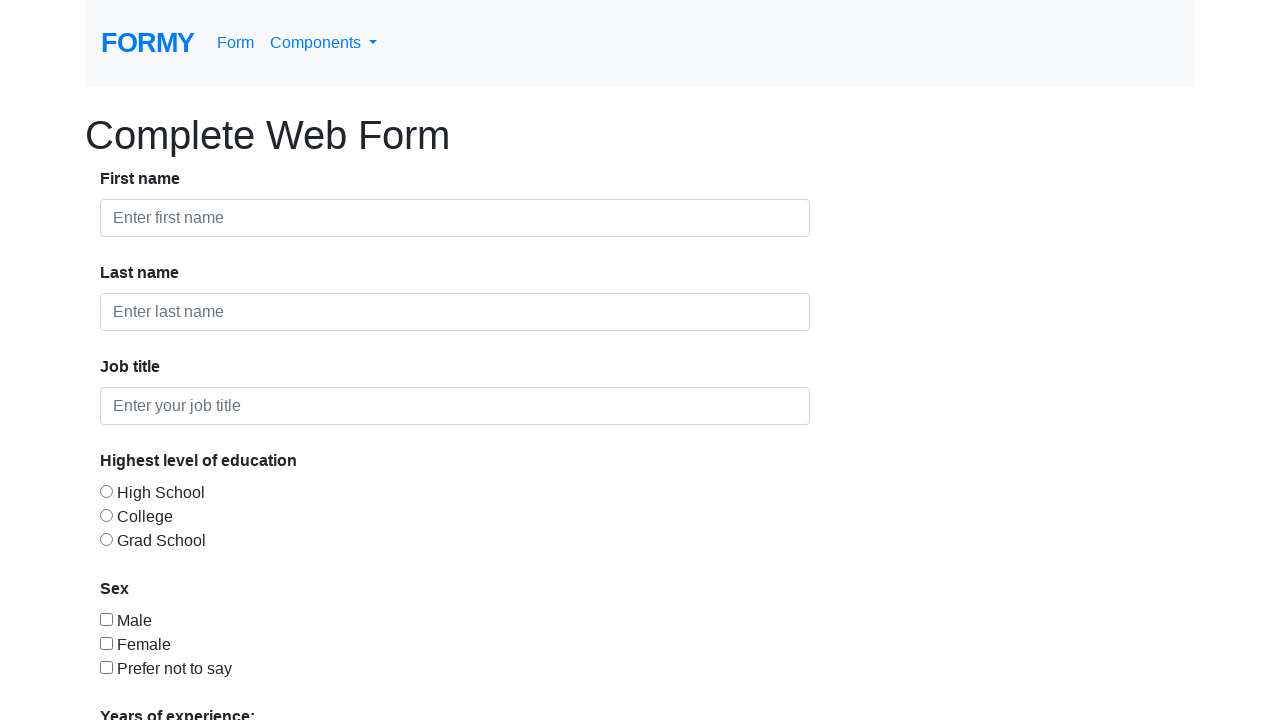

Filled first name field with 'juan1' on #first-name
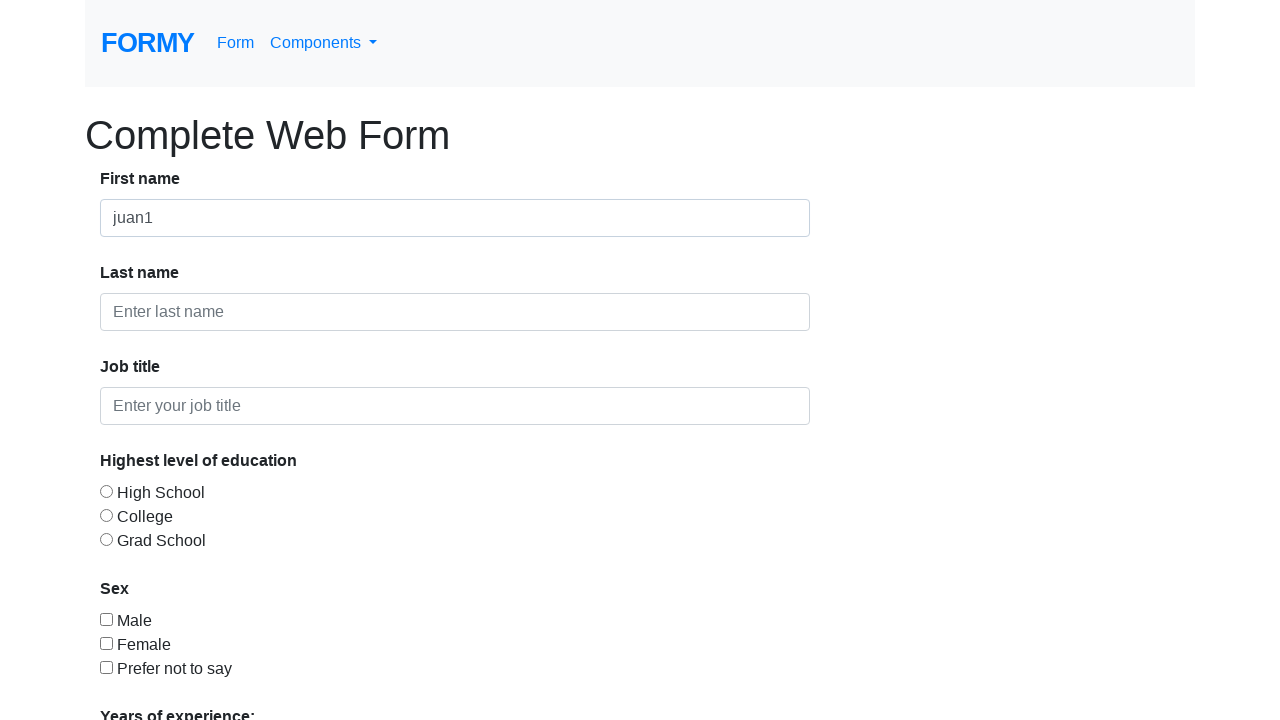

Filled last name field with 'mrtn1' on #last-name
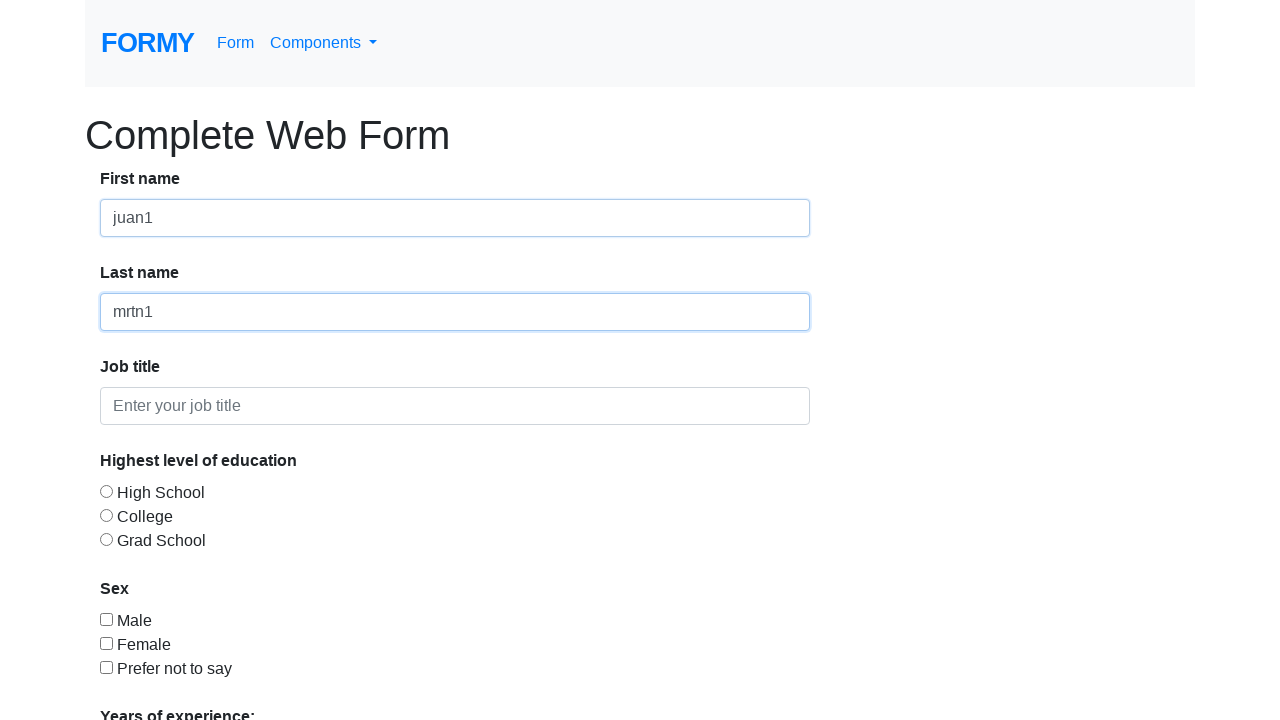

Filled job title field with 'Dev mmsr' on #job-title
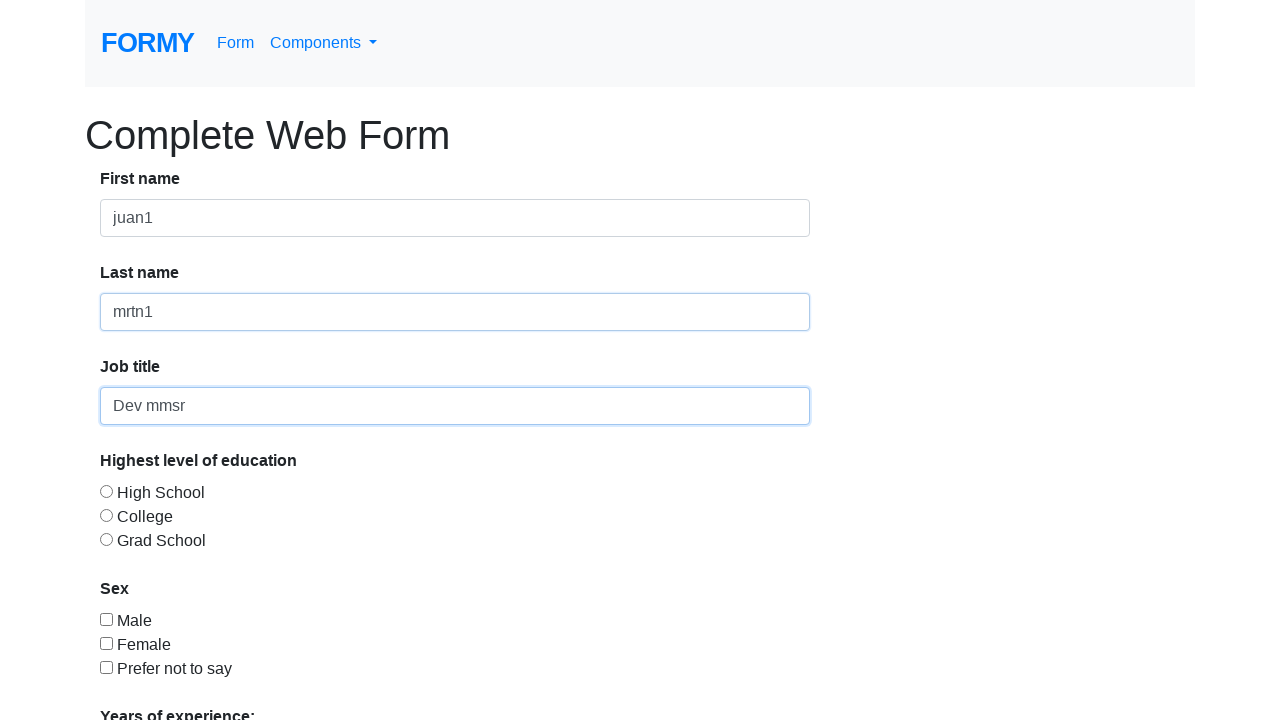

Selected radio button option 2 at (106, 515) on #radio-button-2
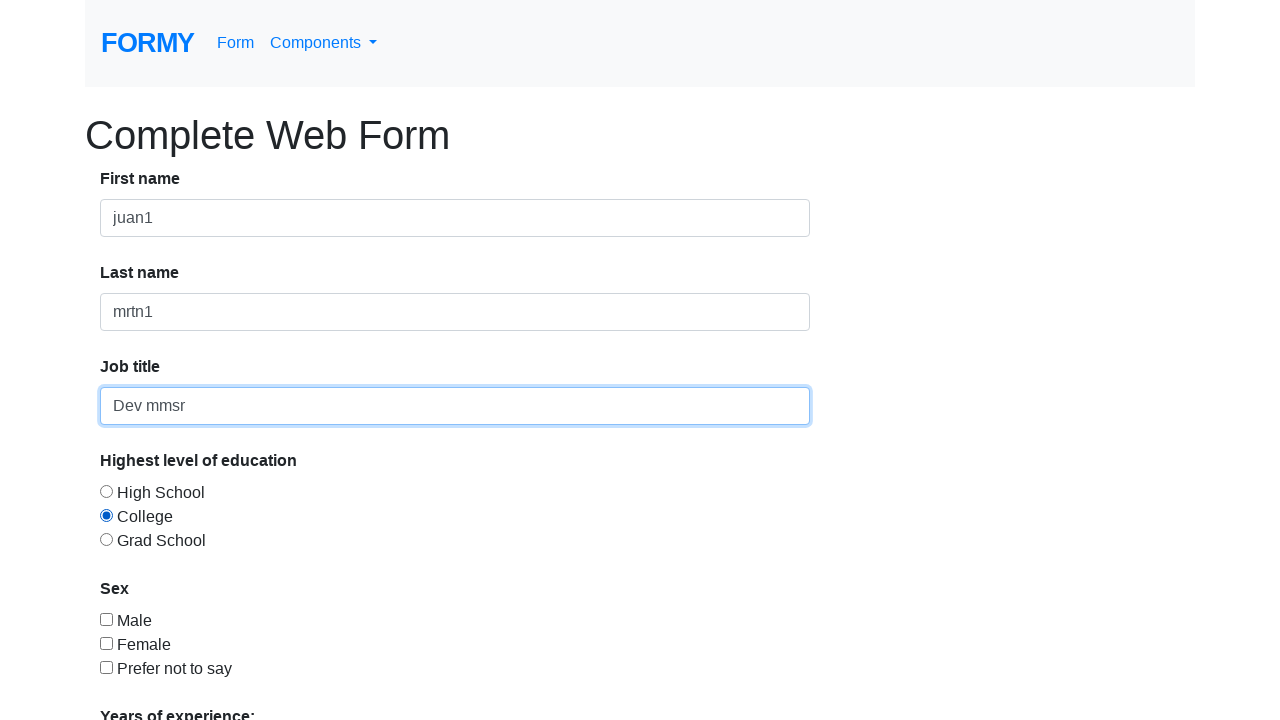

Selected years of experience '5-9' from dropdown on #select-menu
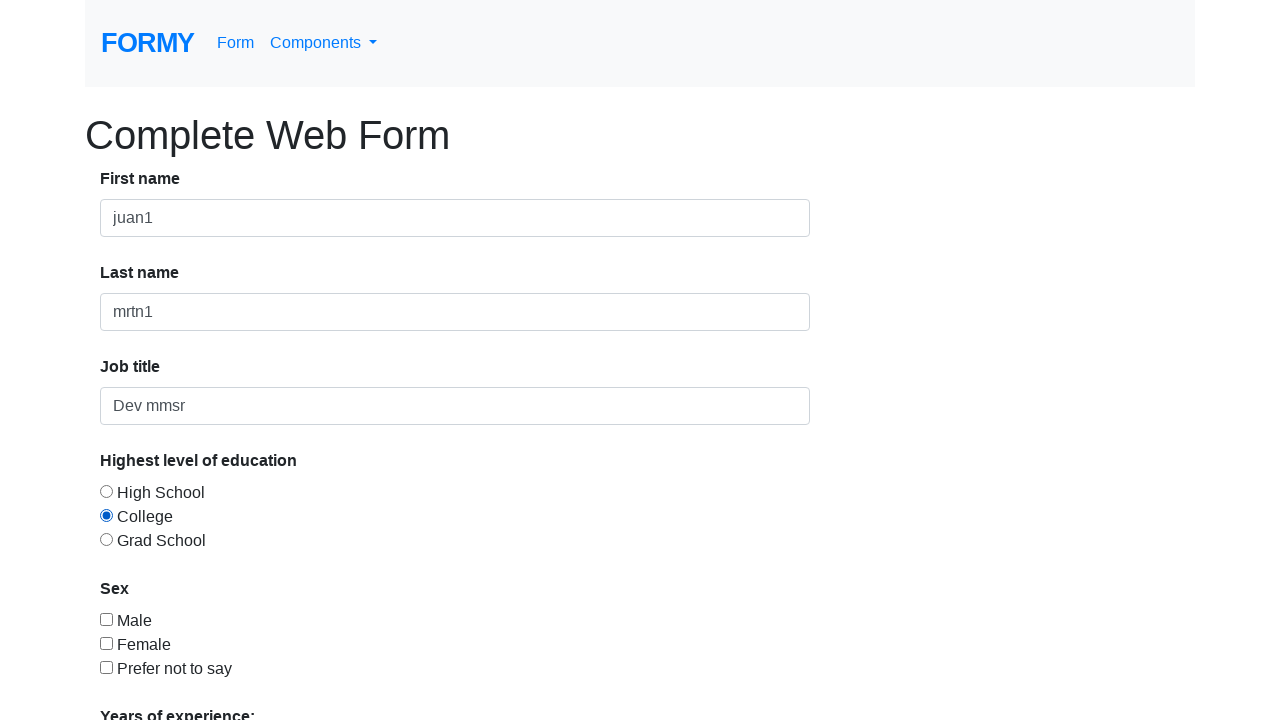

Clicked submit button to submit form at (148, 680) on a[role='button']
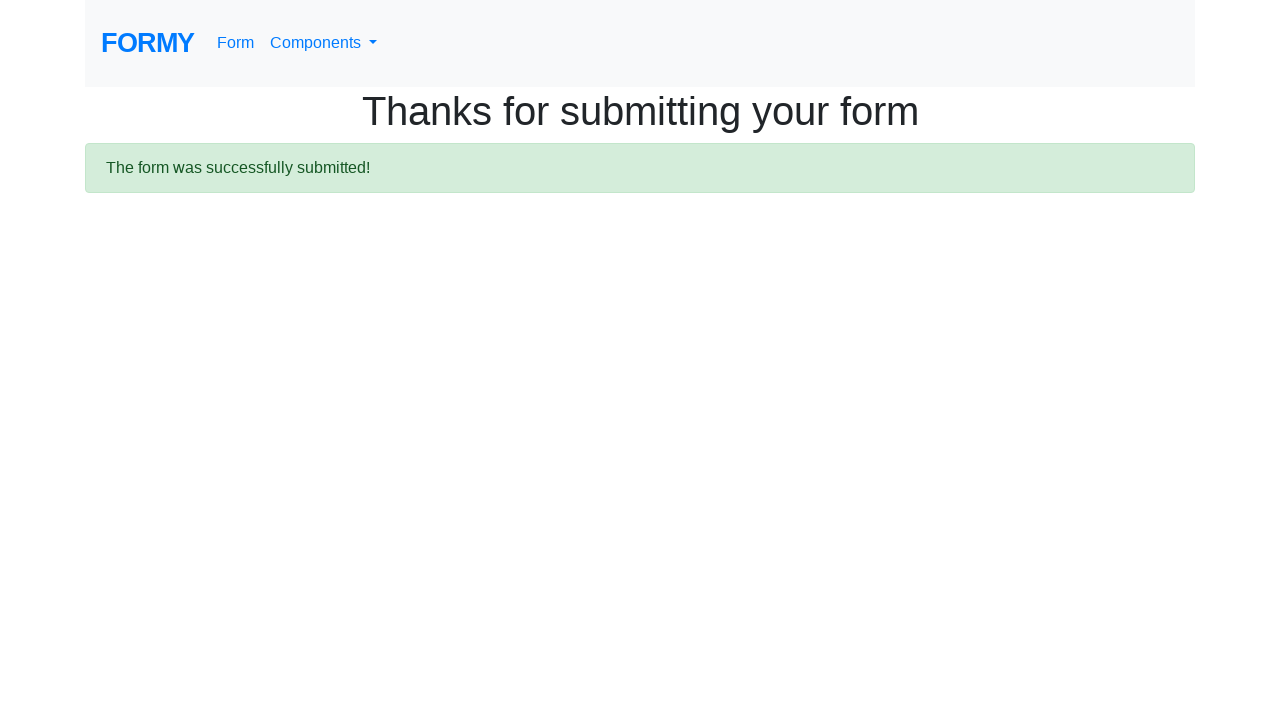

Form submission successful - confirmation message appeared
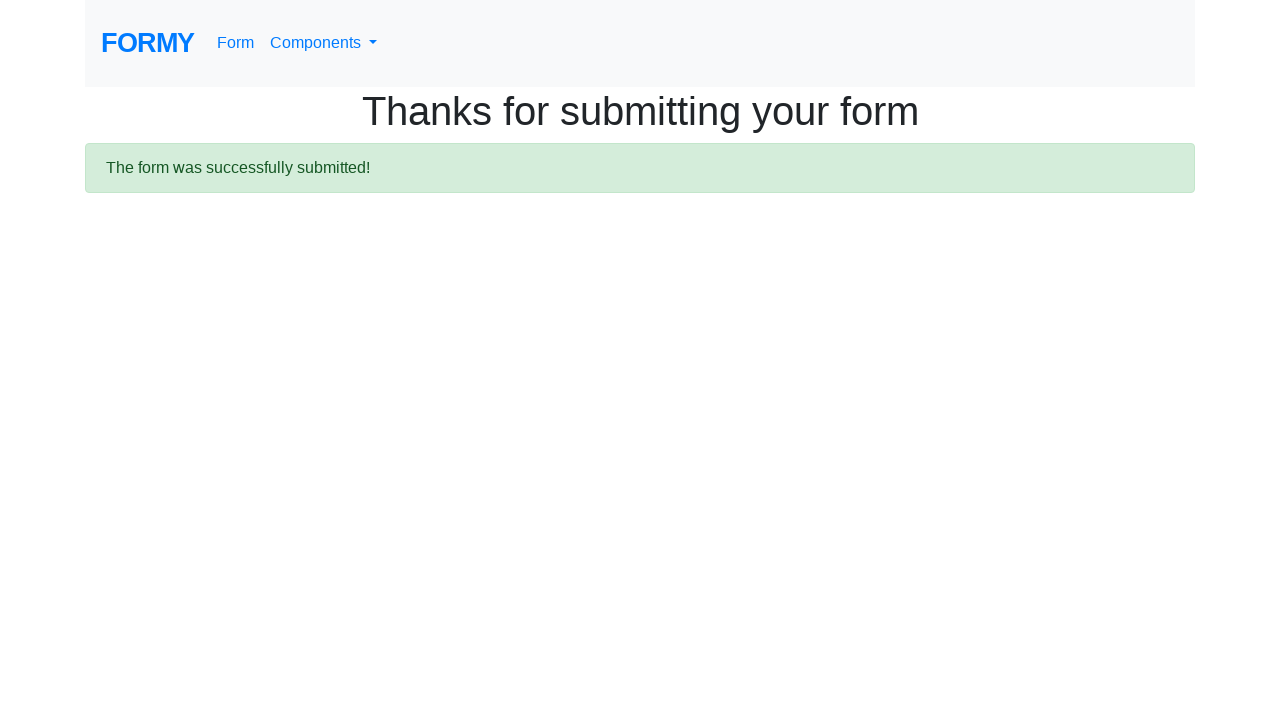

Navigated to form page for next user submission
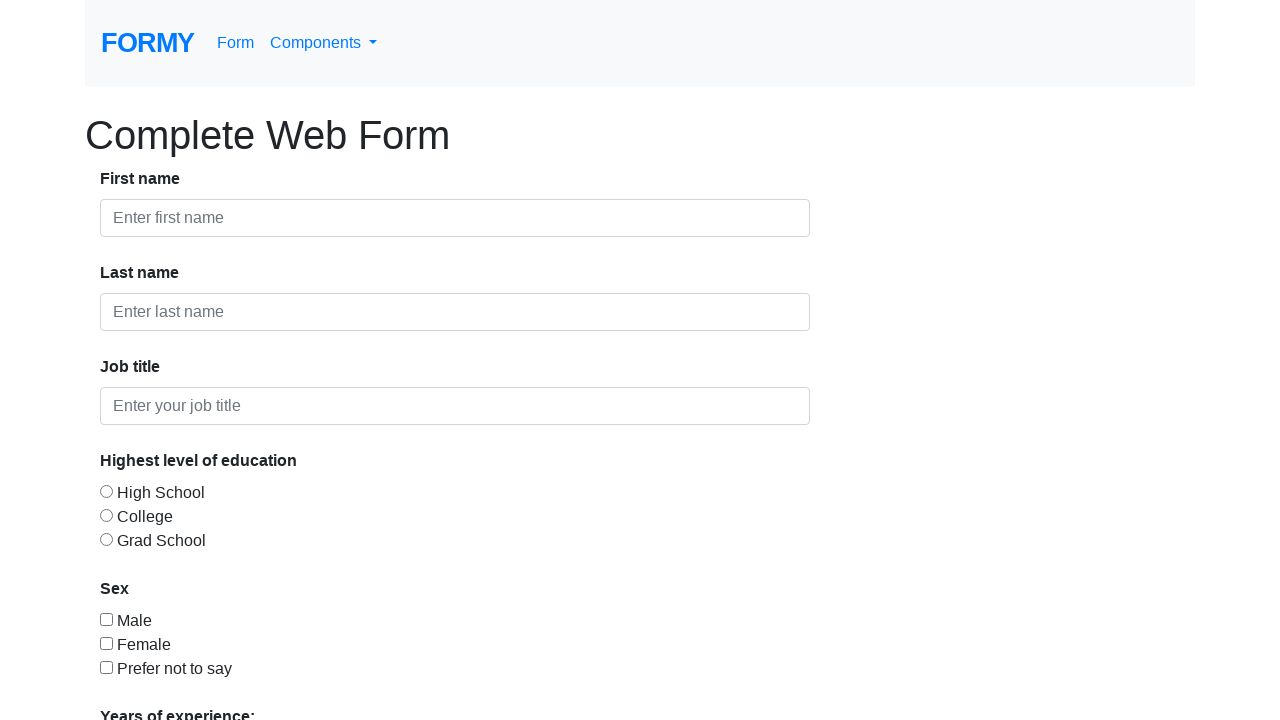

Filled first name field with 'juan' on #first-name
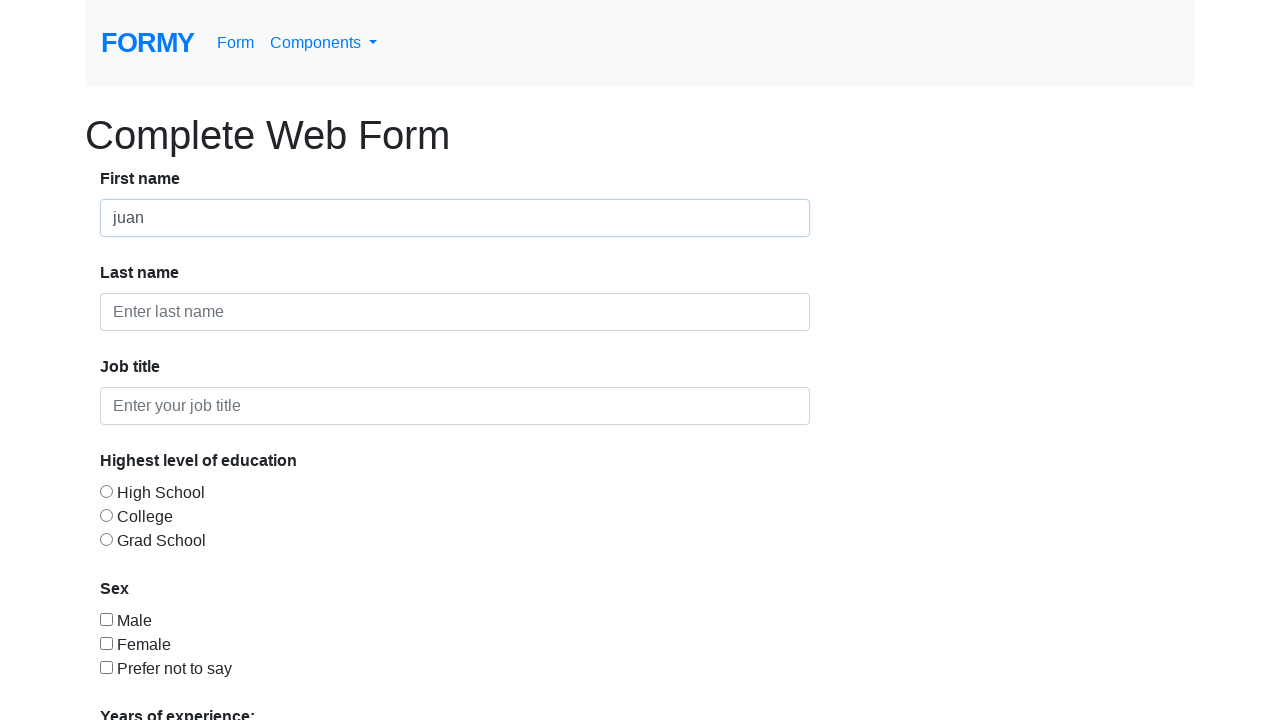

Filled last name field with 'mrtn' on #last-name
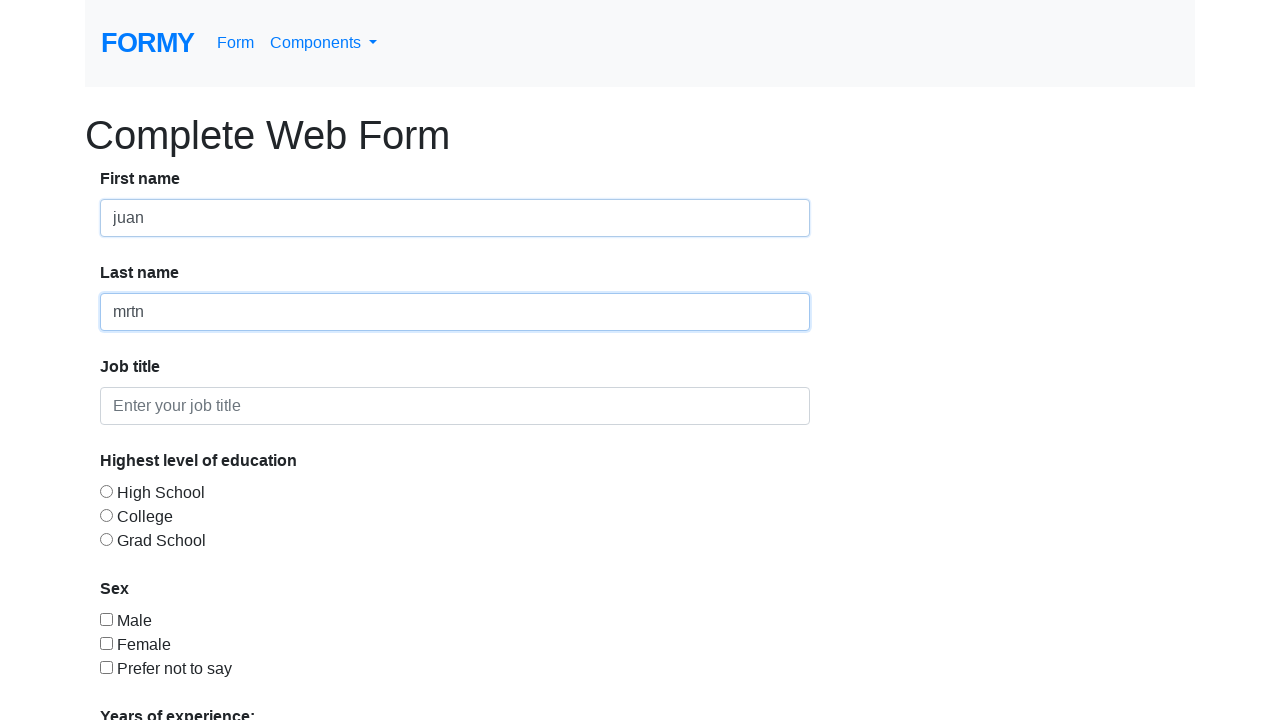

Filled job title field with 'Dev msr' on #job-title
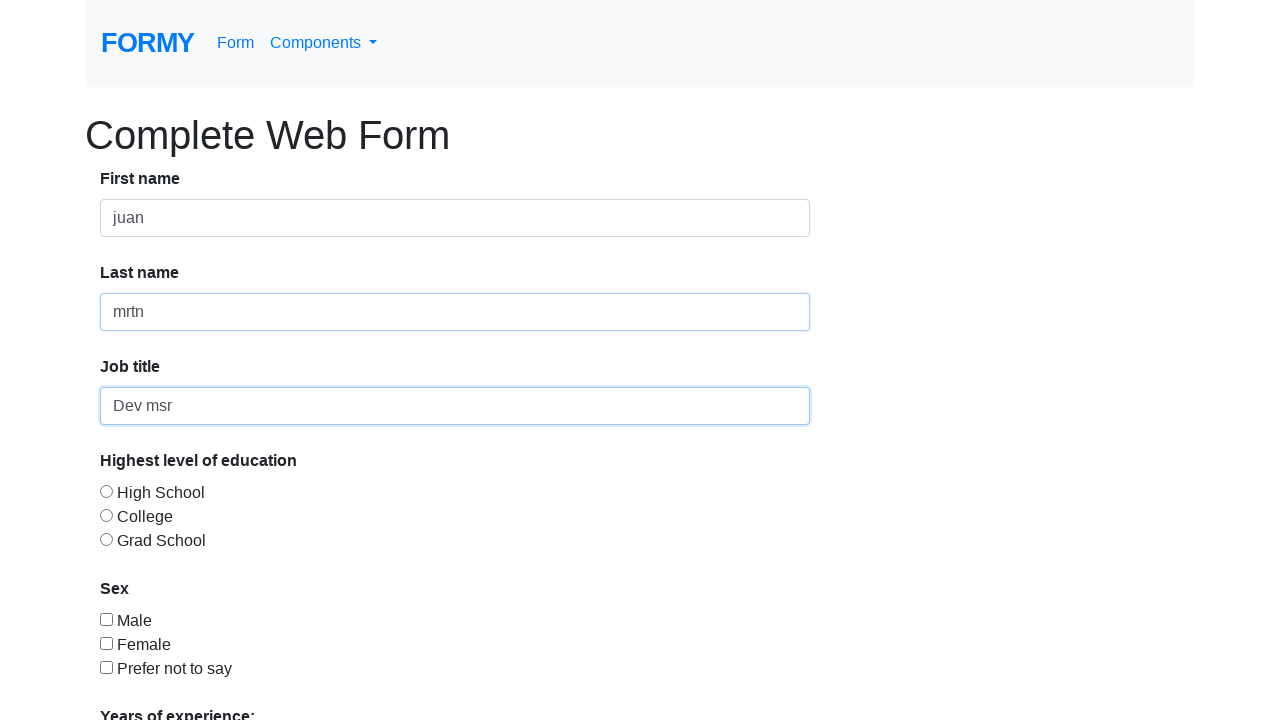

Selected radio button option 2 at (106, 515) on #radio-button-2
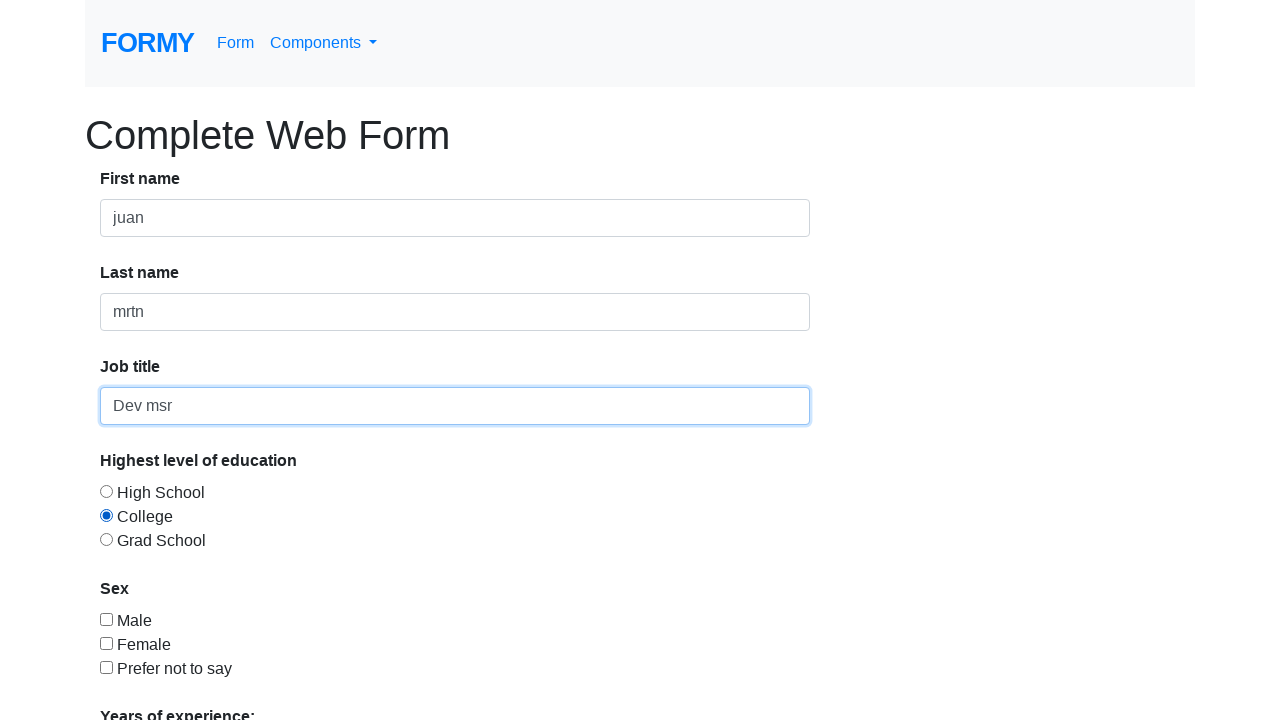

Selected years of experience '2-4' from dropdown on #select-menu
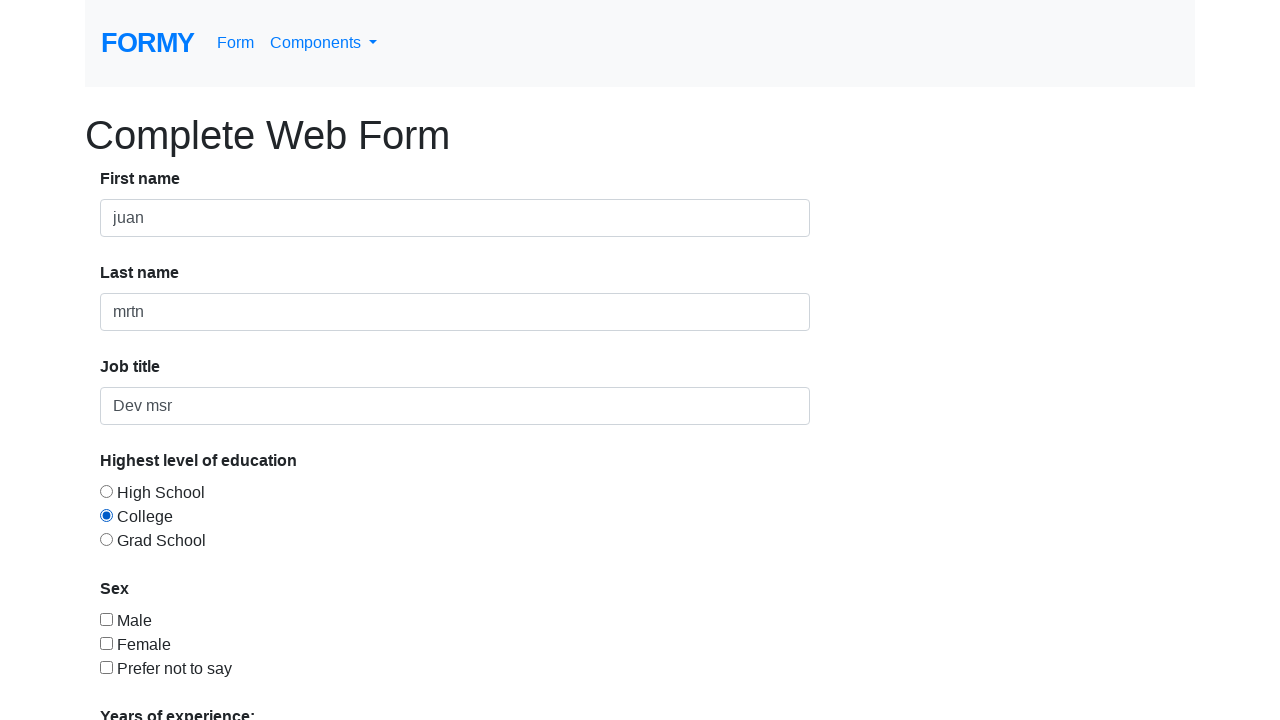

Clicked submit button to submit form at (148, 680) on a[role='button']
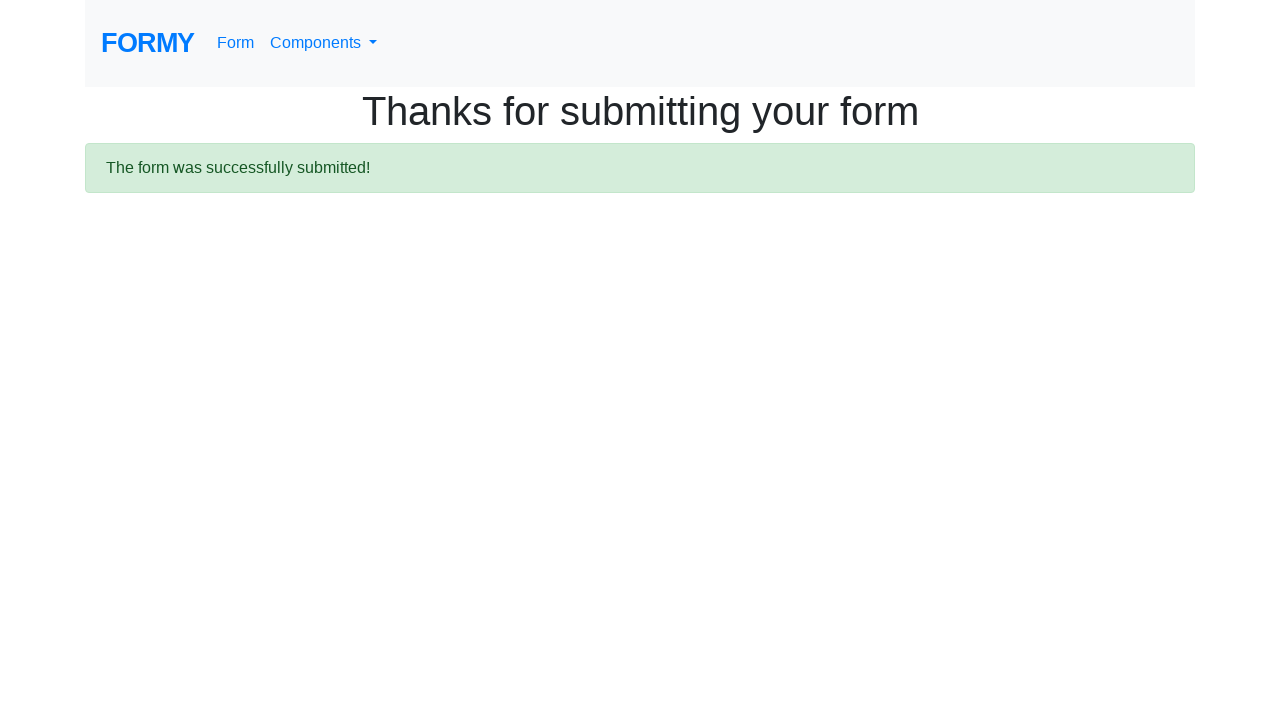

Form submission successful - confirmation message appeared
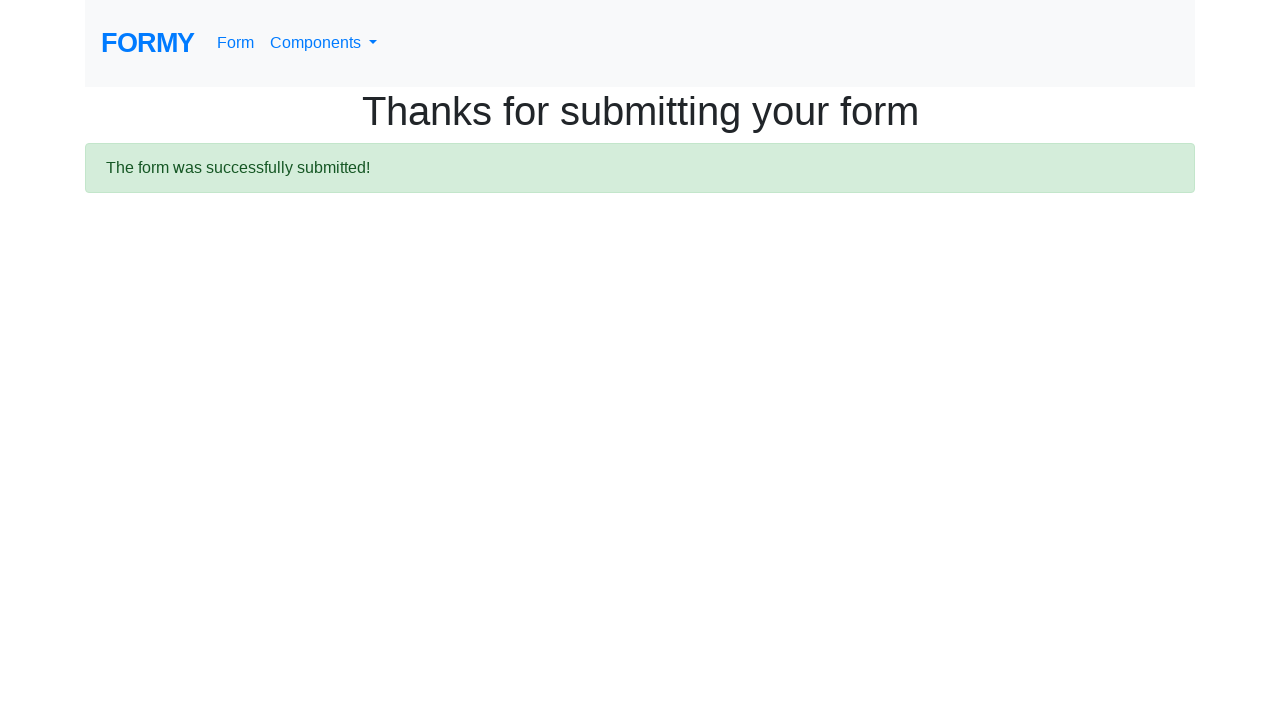

Navigated to form page for next user submission
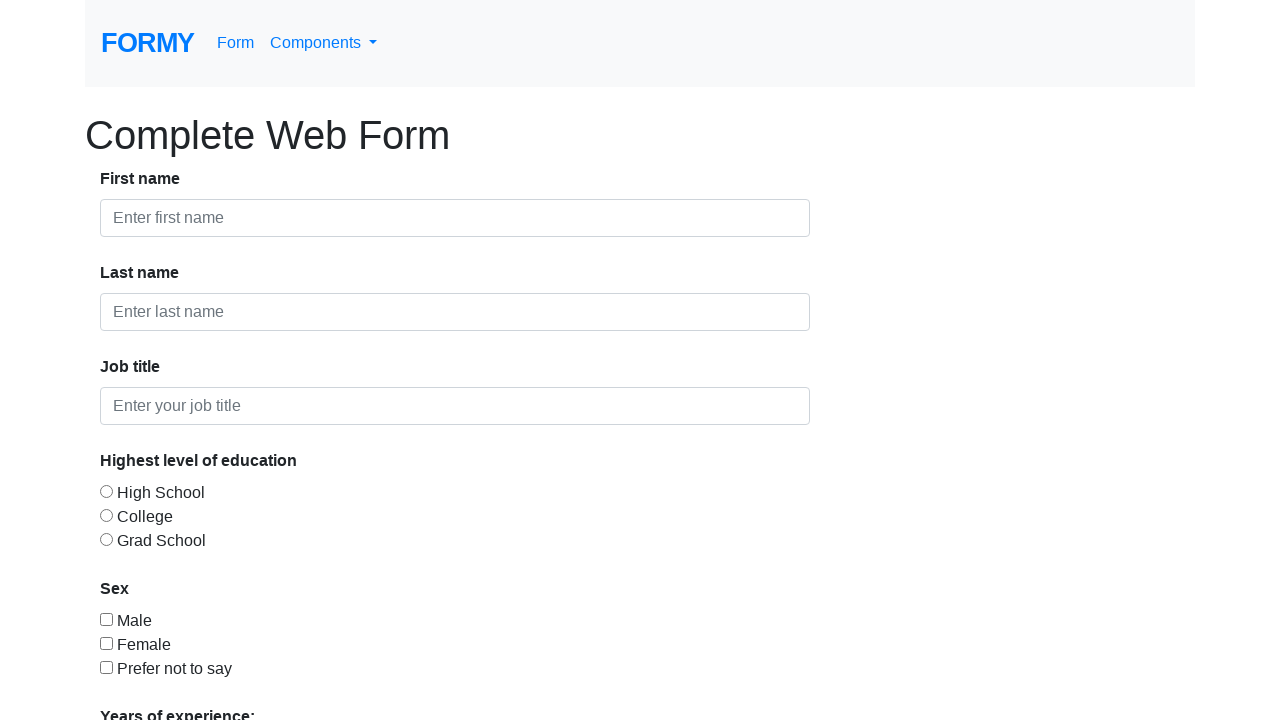

Filled first name field with 'juan12' on #first-name
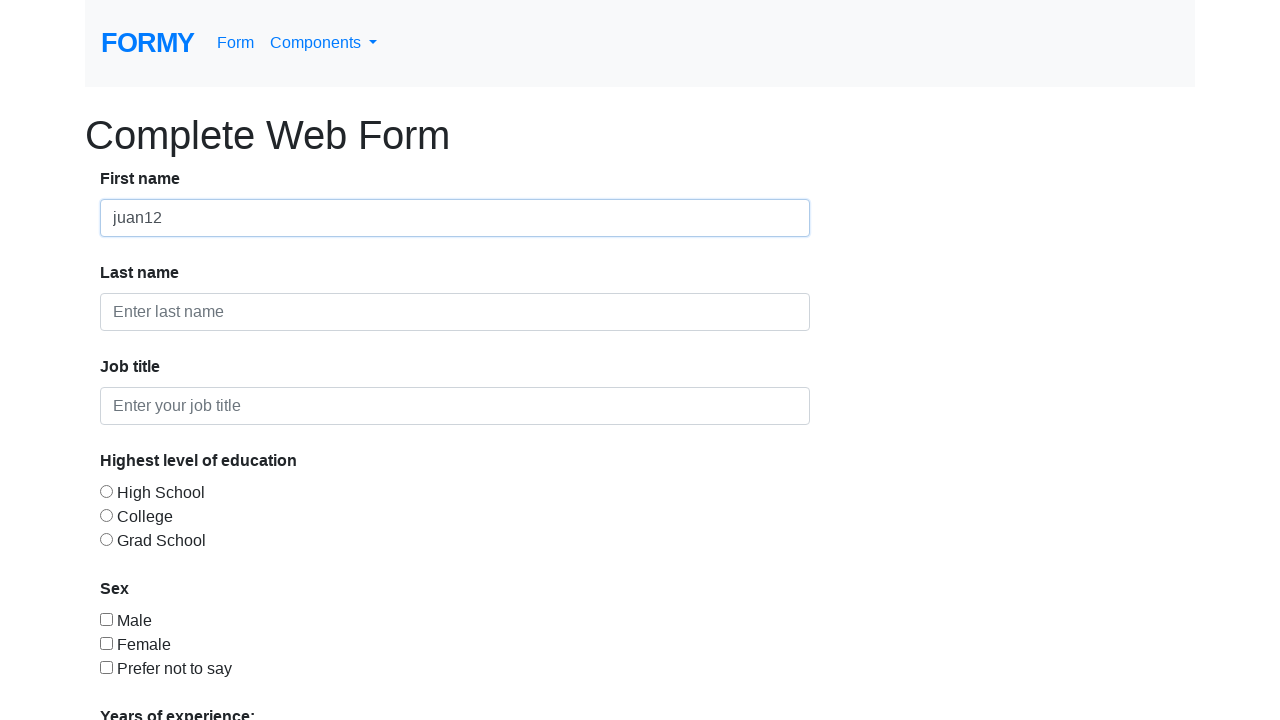

Filled last name field with 'mrtn12' on #last-name
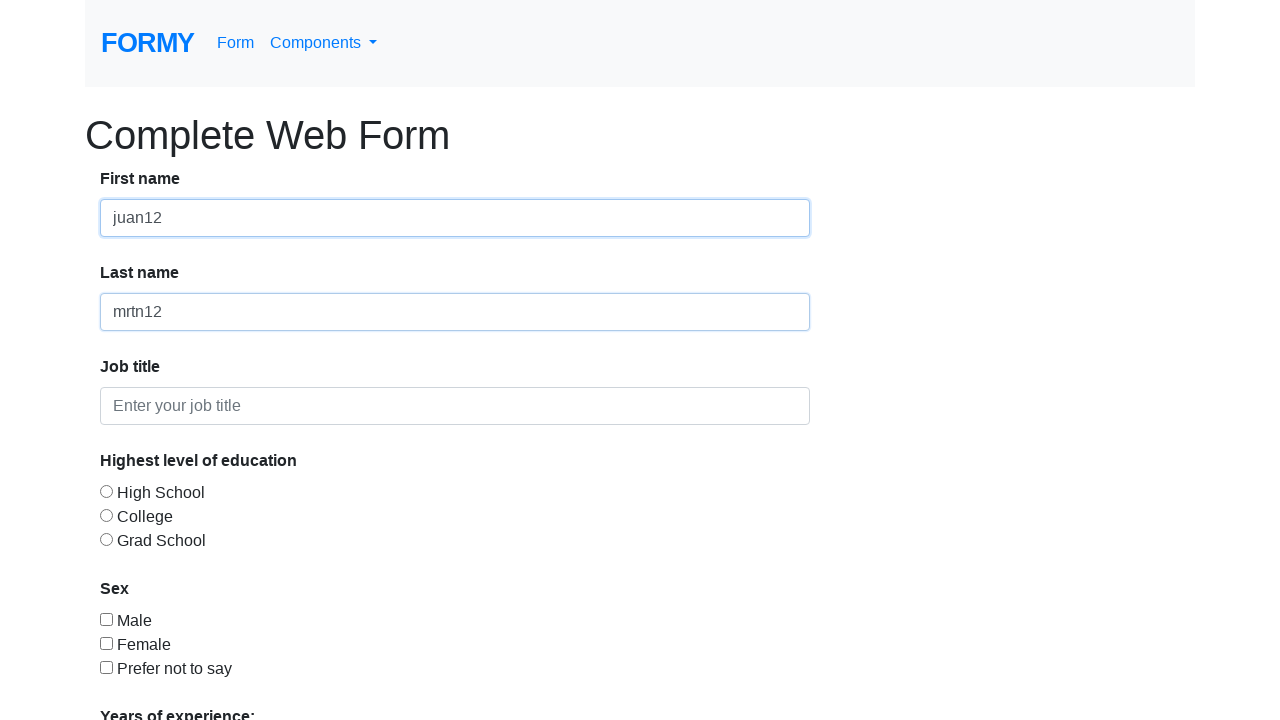

Filled job title field with 'Dev jr' on #job-title
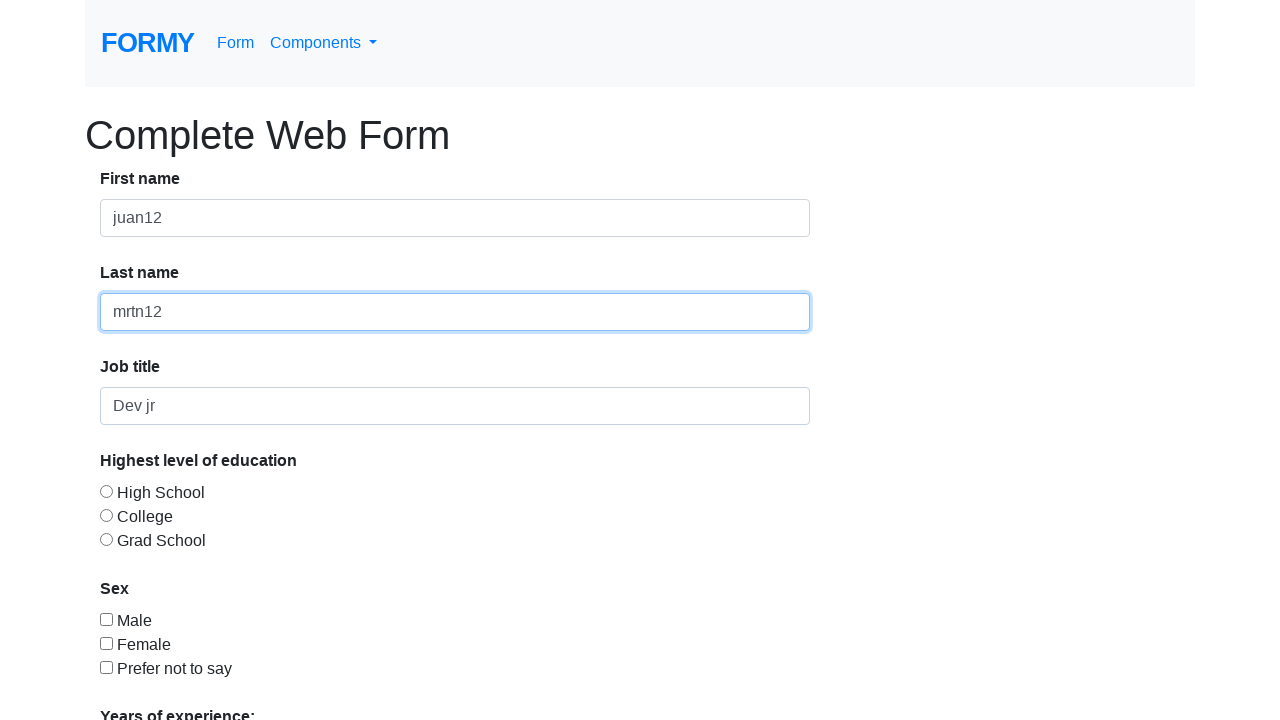

Selected radio button option 2 at (106, 515) on #radio-button-2
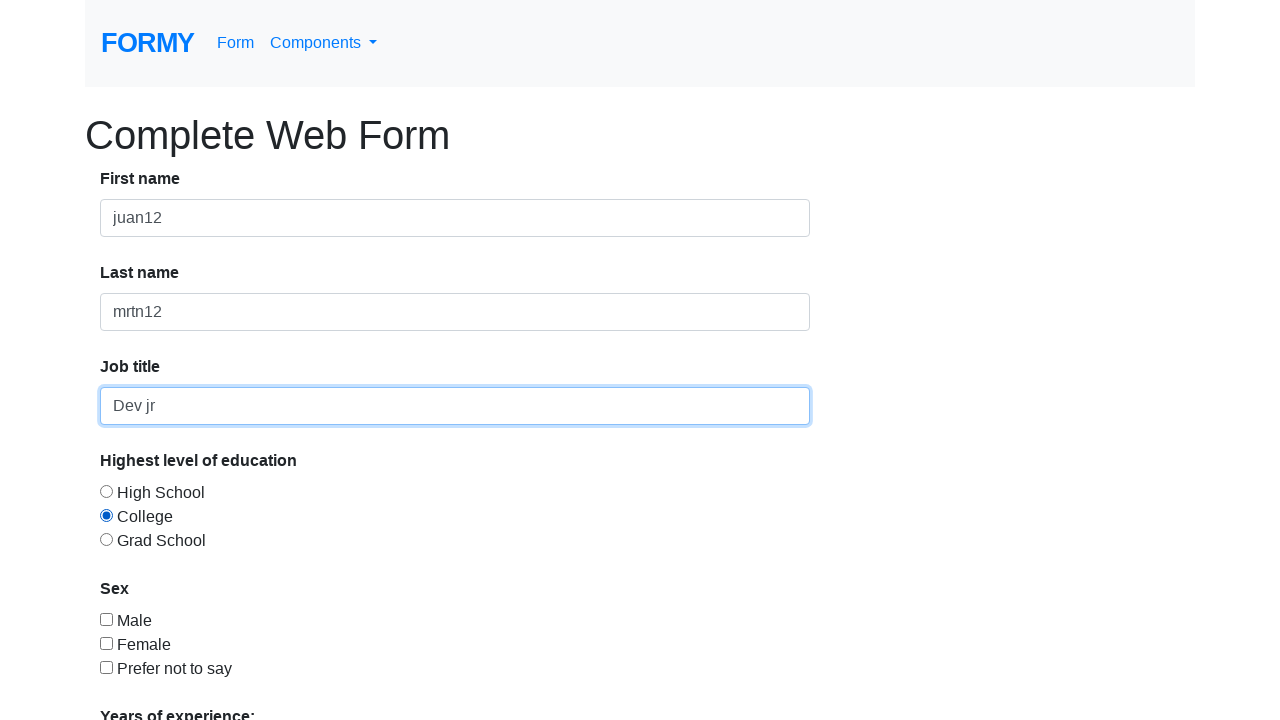

Selected years of experience '0-1' from dropdown on #select-menu
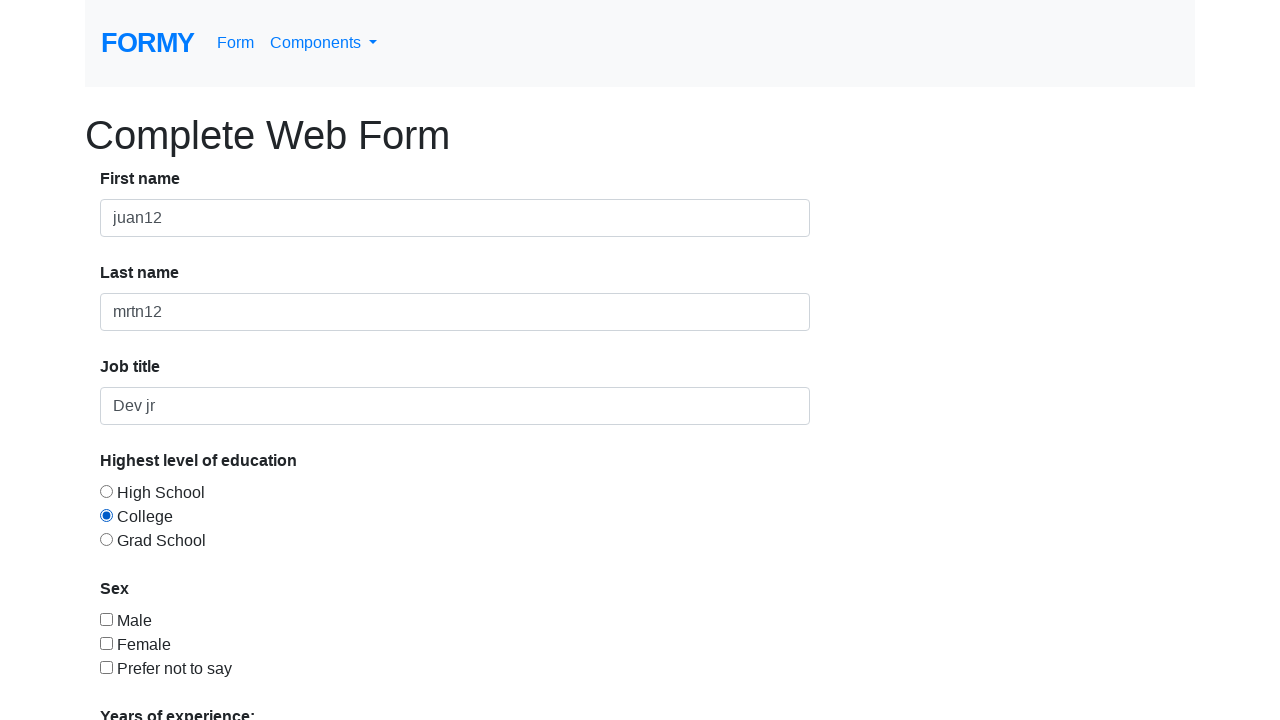

Clicked submit button to submit form at (148, 680) on a[role='button']
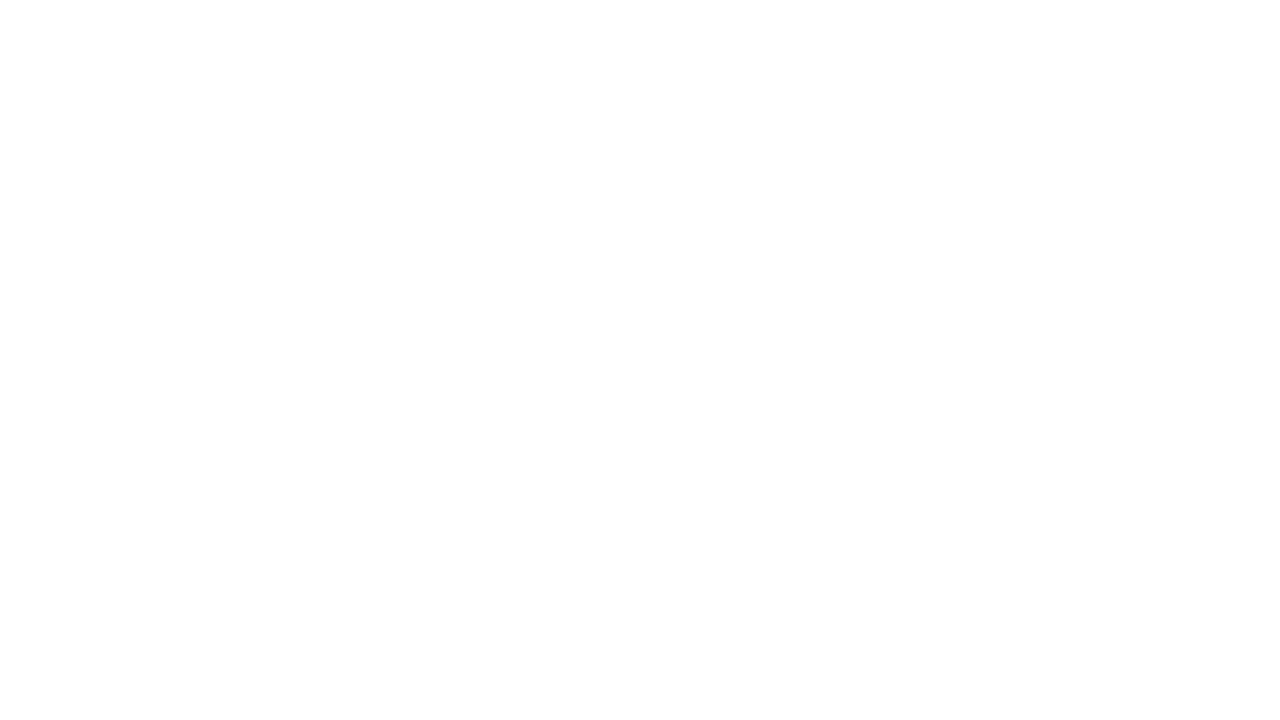

Form submission successful - confirmation message appeared
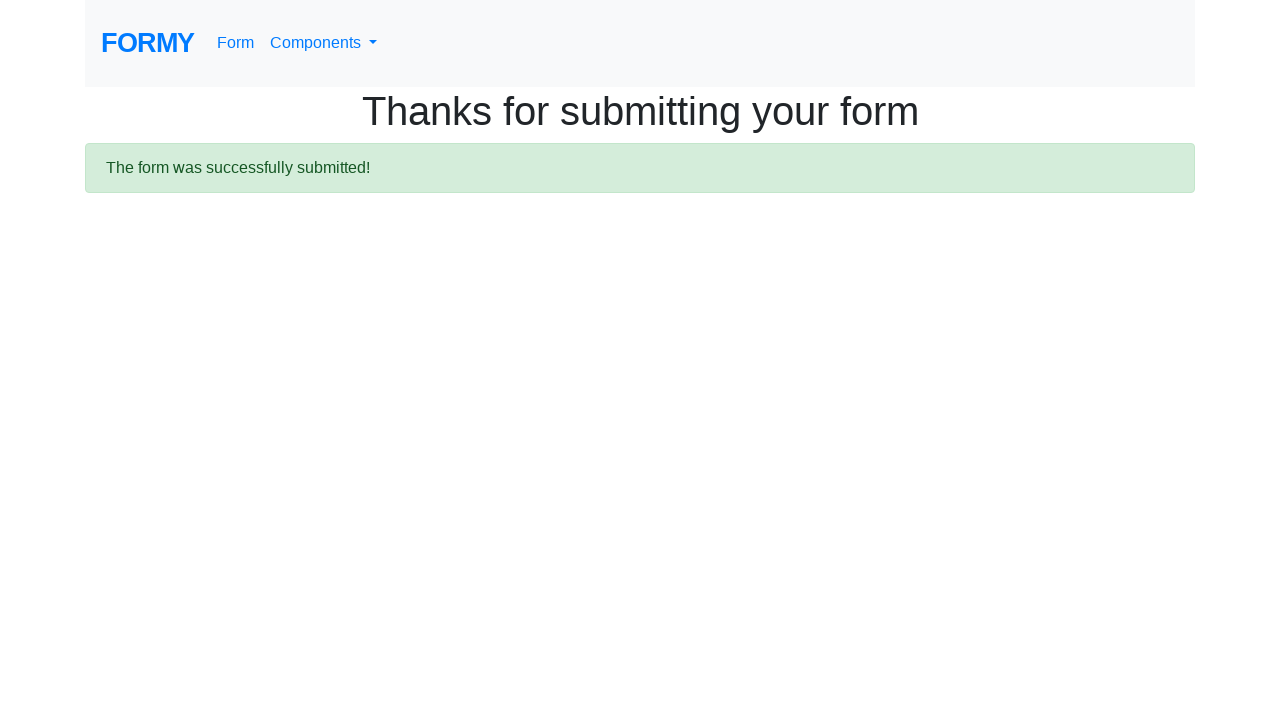

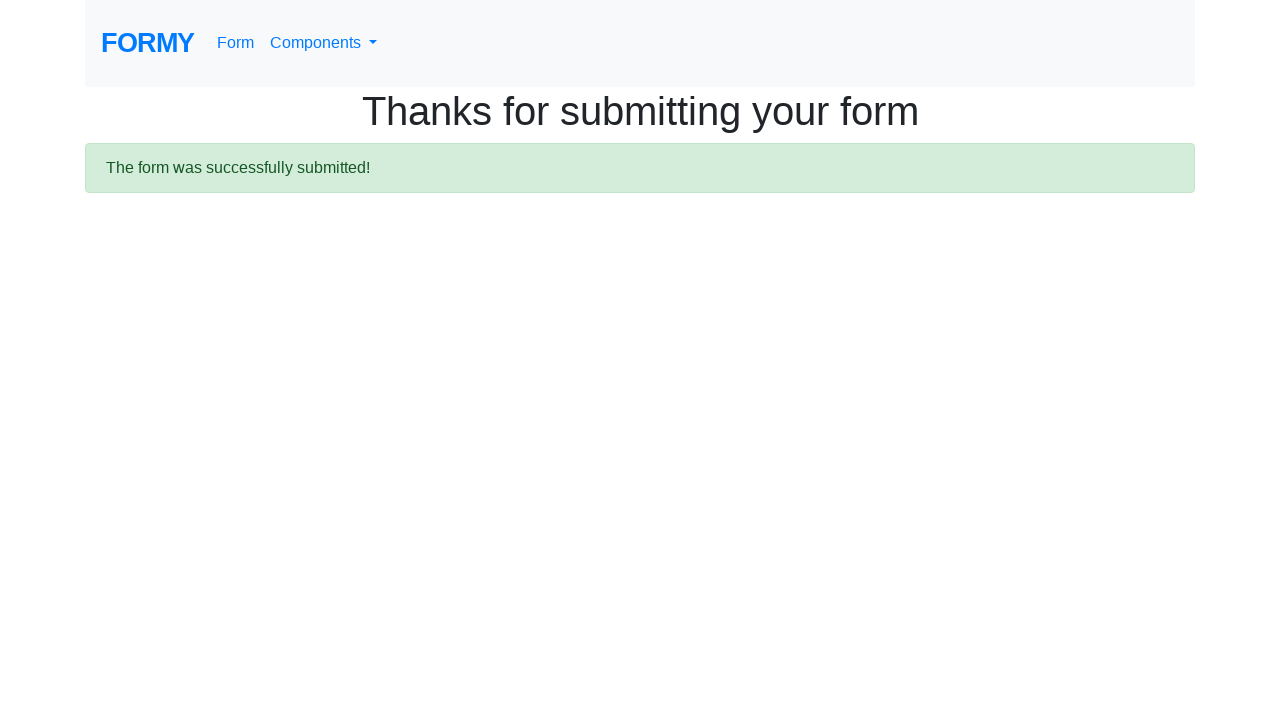